Tests right-click context menu functionality by right-clicking on a button, selecting "Quit" from the context menu, and verifying the alert message

Starting URL: https://swisnl.github.io/jQuery-contextMenu/demo.html

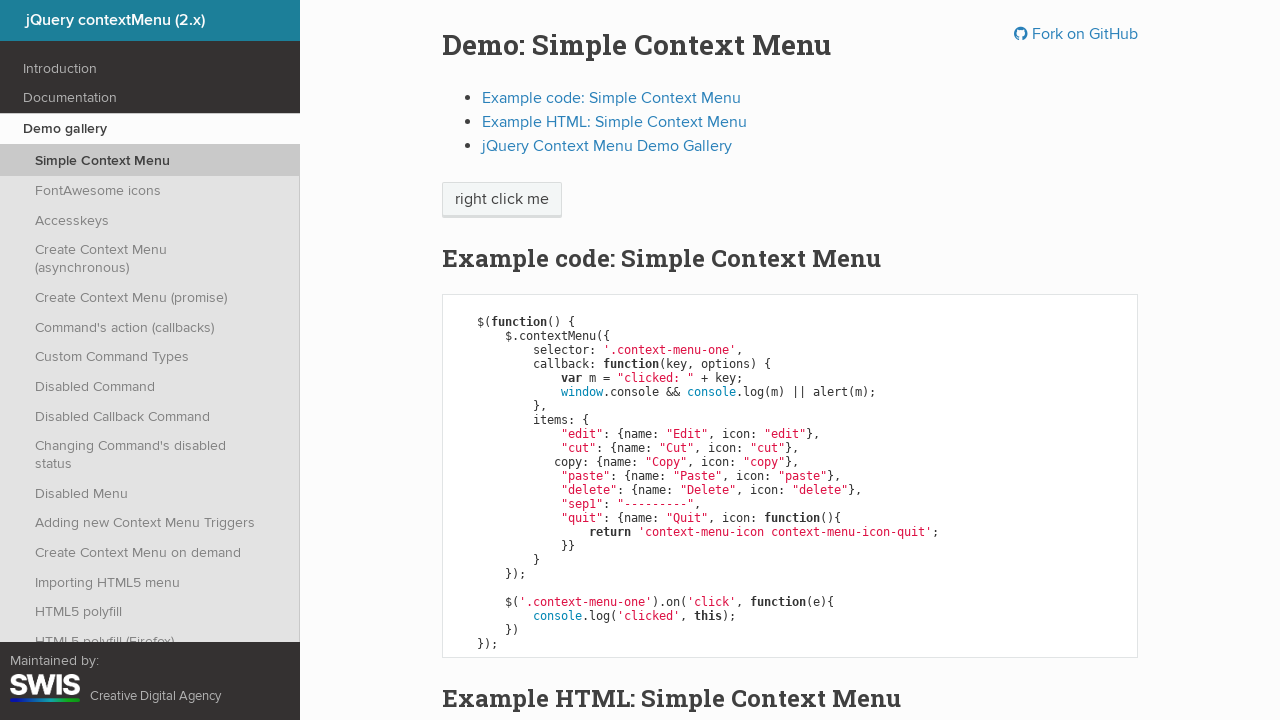

Right-clicked on the 'right click me' button to open context menu at (502, 200) on body > div.wy-grid-for-nav > section > div > div > div > p > span
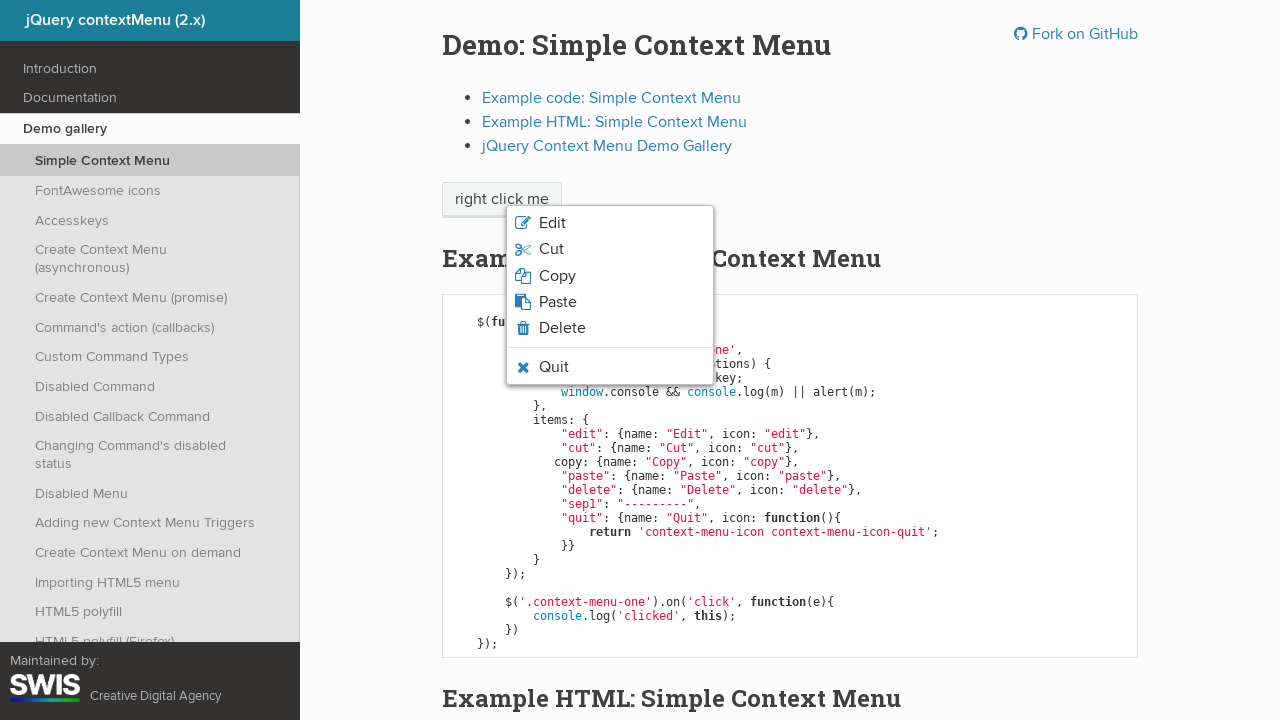

Clicked 'Quit' option in the context menu at (610, 367) on body > ul > li.context-menu-item.context-menu-icon.context-menu-icon-quit
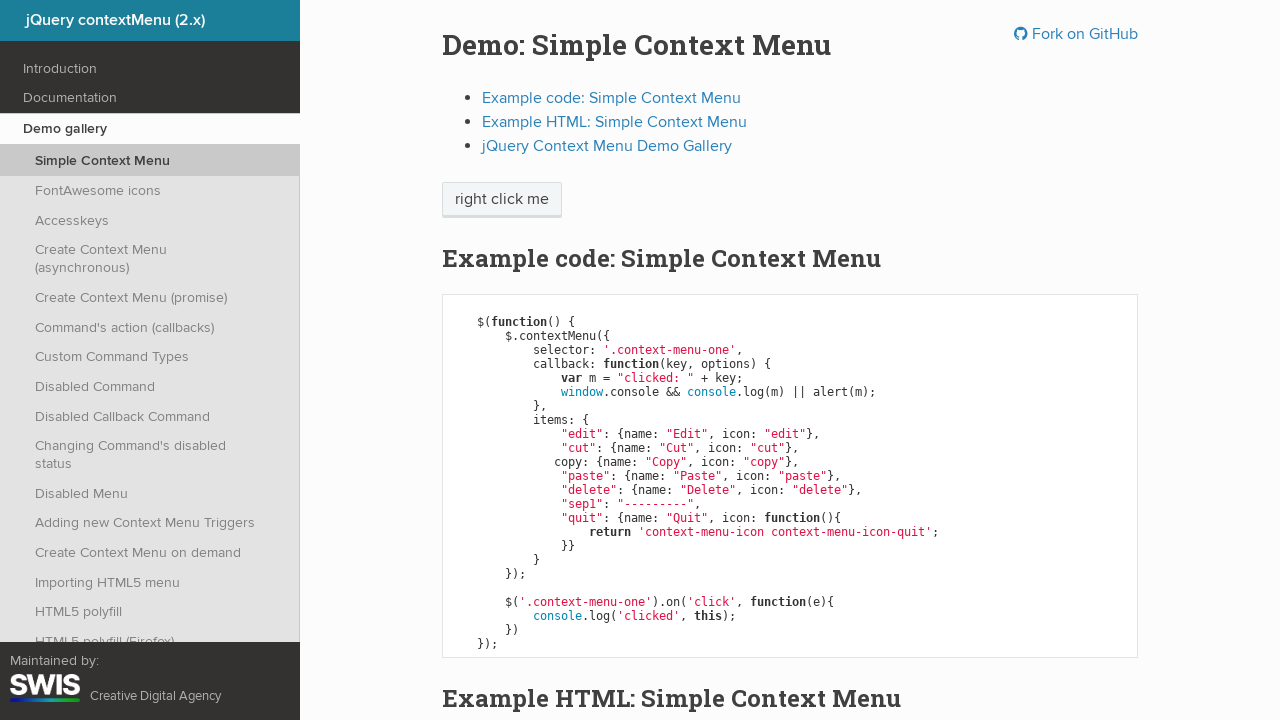

Set up dialog handler to accept alert message
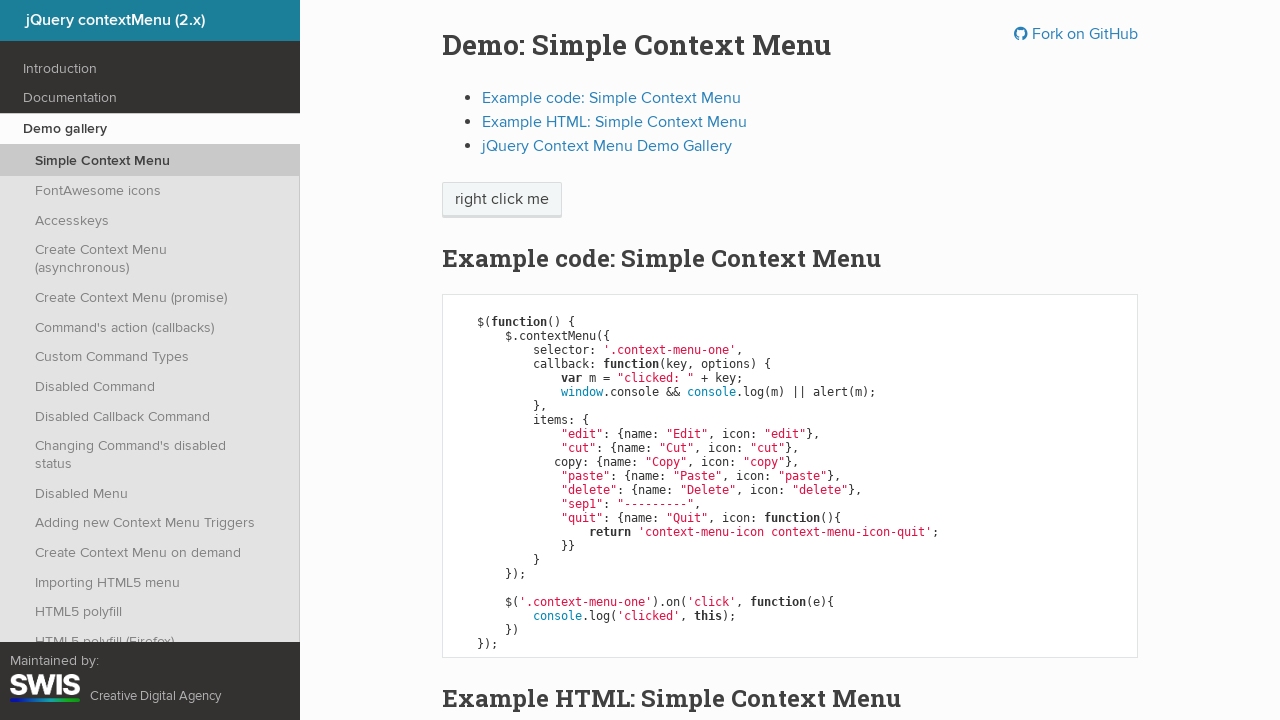

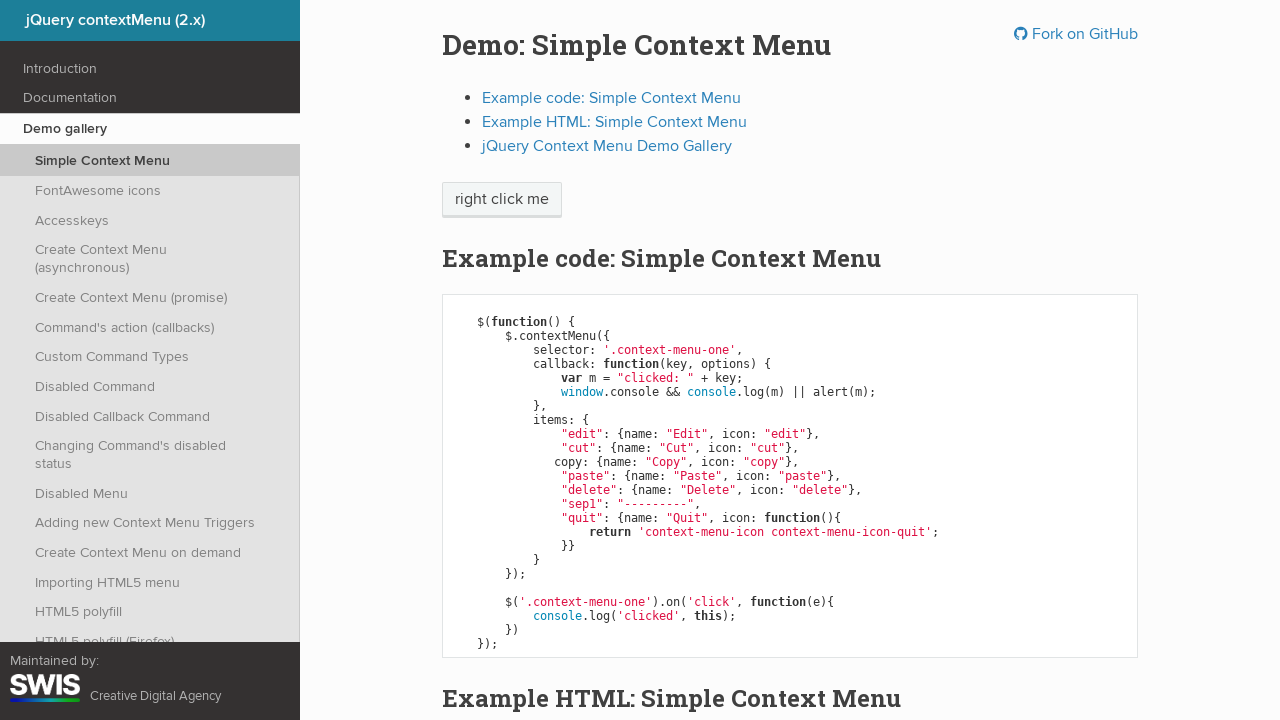